Tests dynamic control behavior by toggling a checkbox's visibility - clicking a button to make the checkbox disappear, waiting for it to reappear, and then clicking the checkbox itself.

Starting URL: https://v1.training-support.net/selenium/dynamic-controls

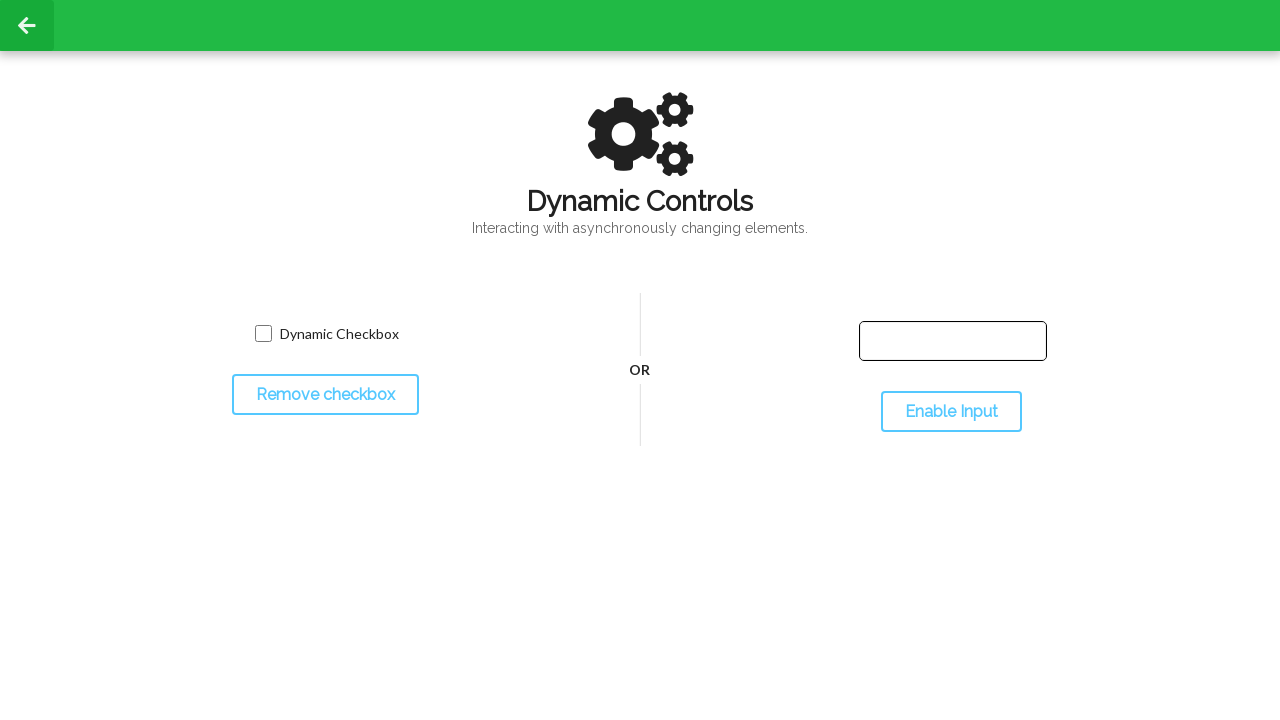

Clicked toggle button to hide checkbox at (325, 395) on #toggleCheckbox
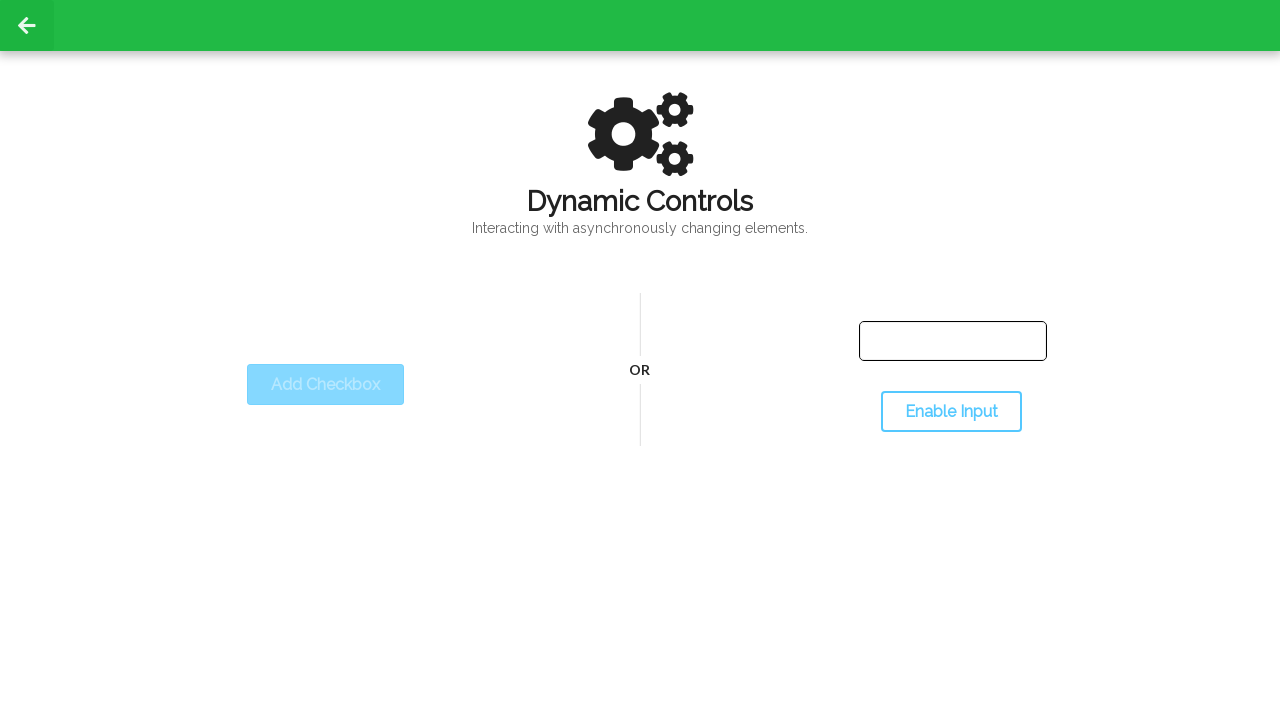

Checkbox disappeared as expected
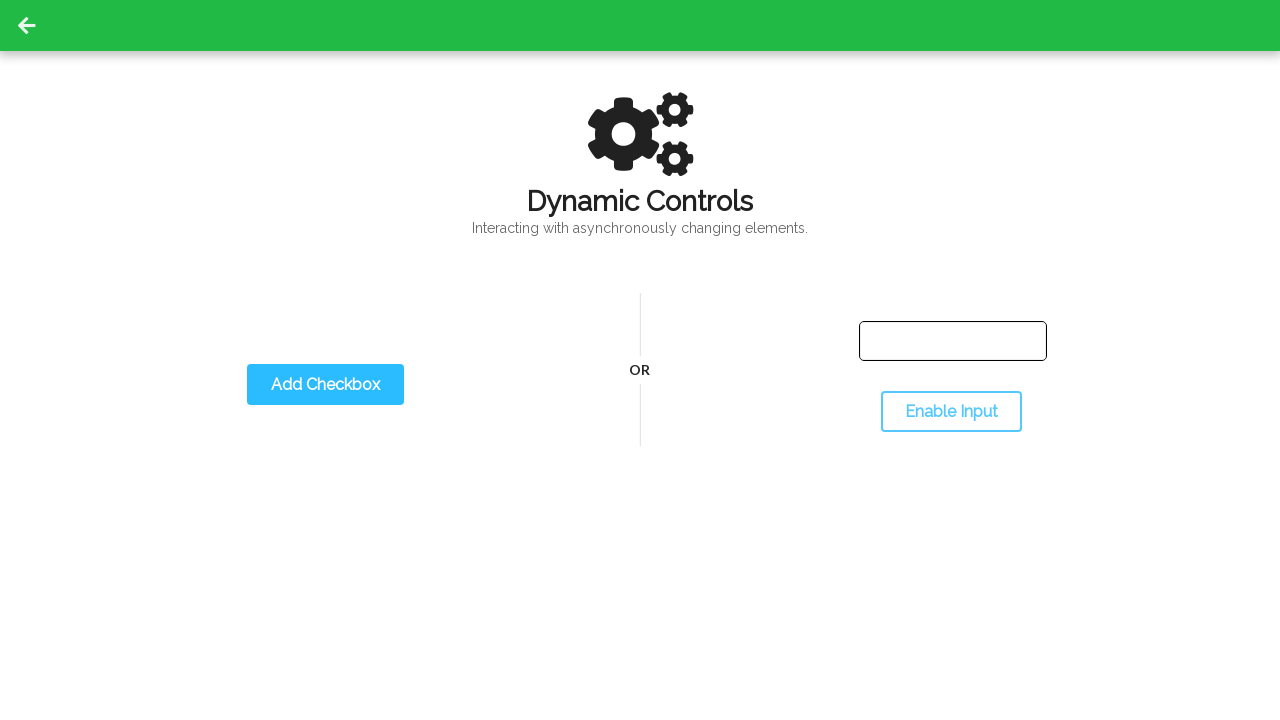

Clicked toggle button to show checkbox again at (325, 385) on #toggleCheckbox
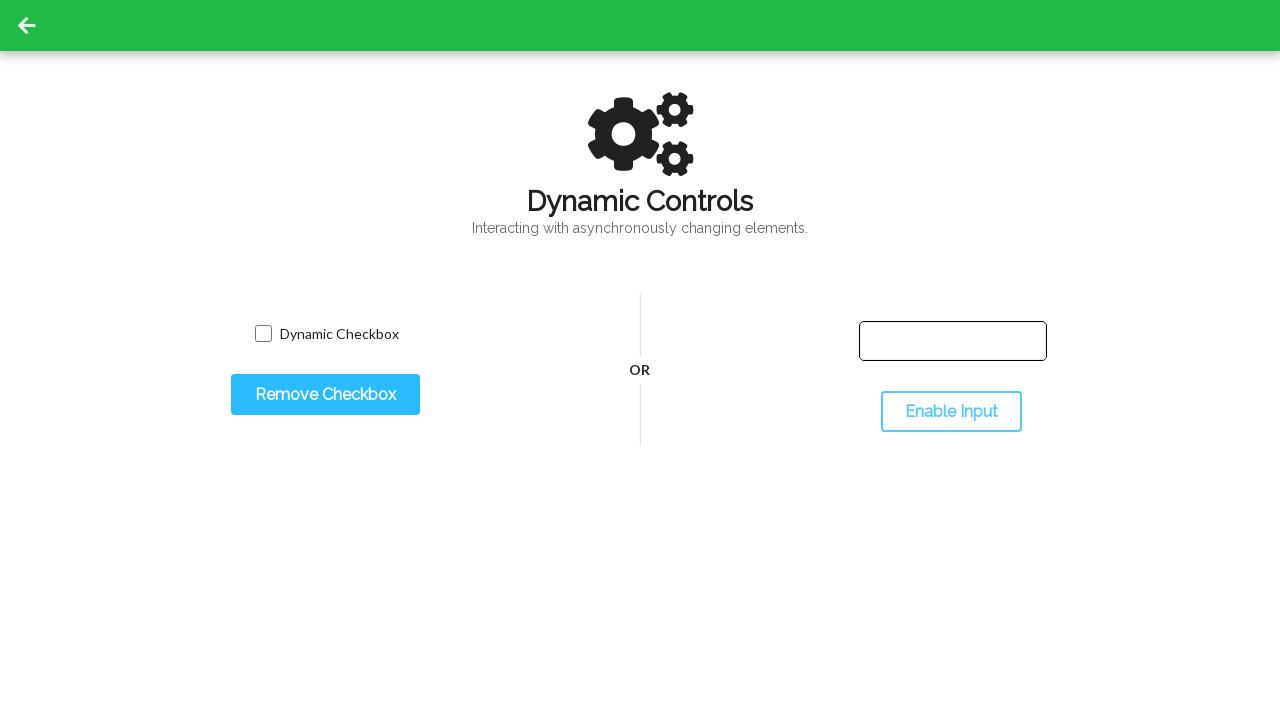

Checkbox reappeared and is now visible
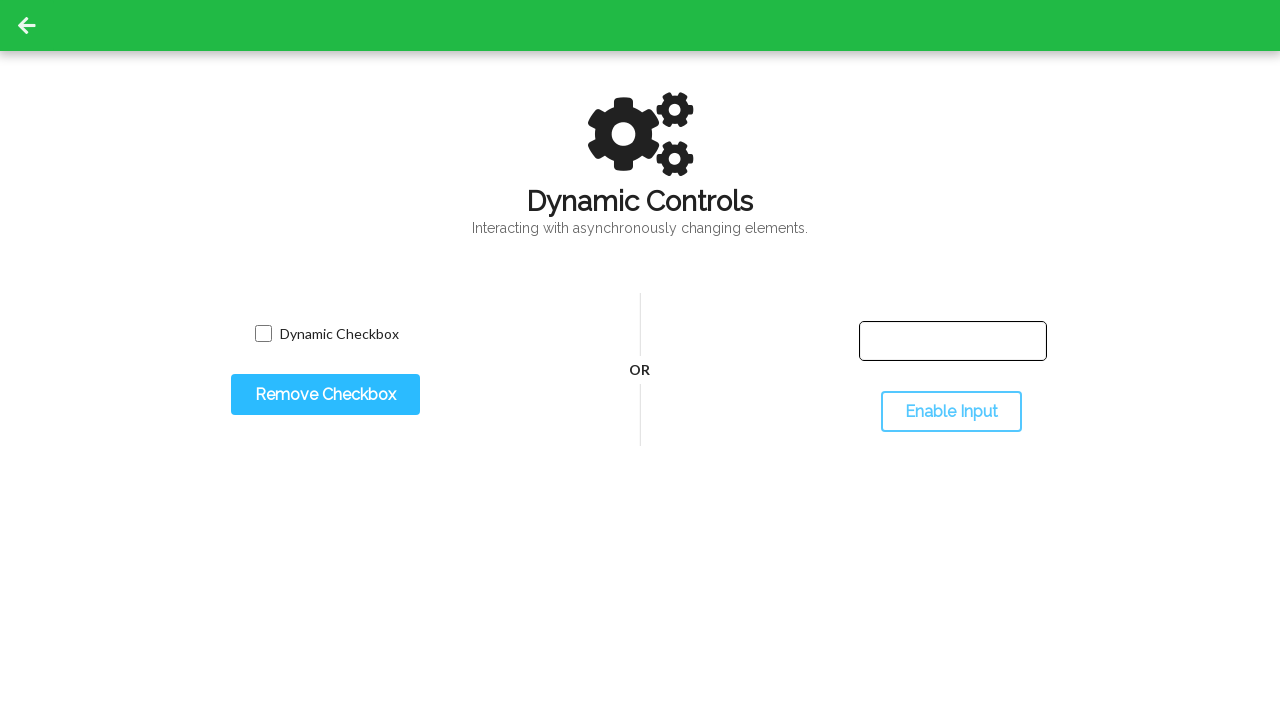

Clicked the checkbox at (263, 334) on input.willDisappear
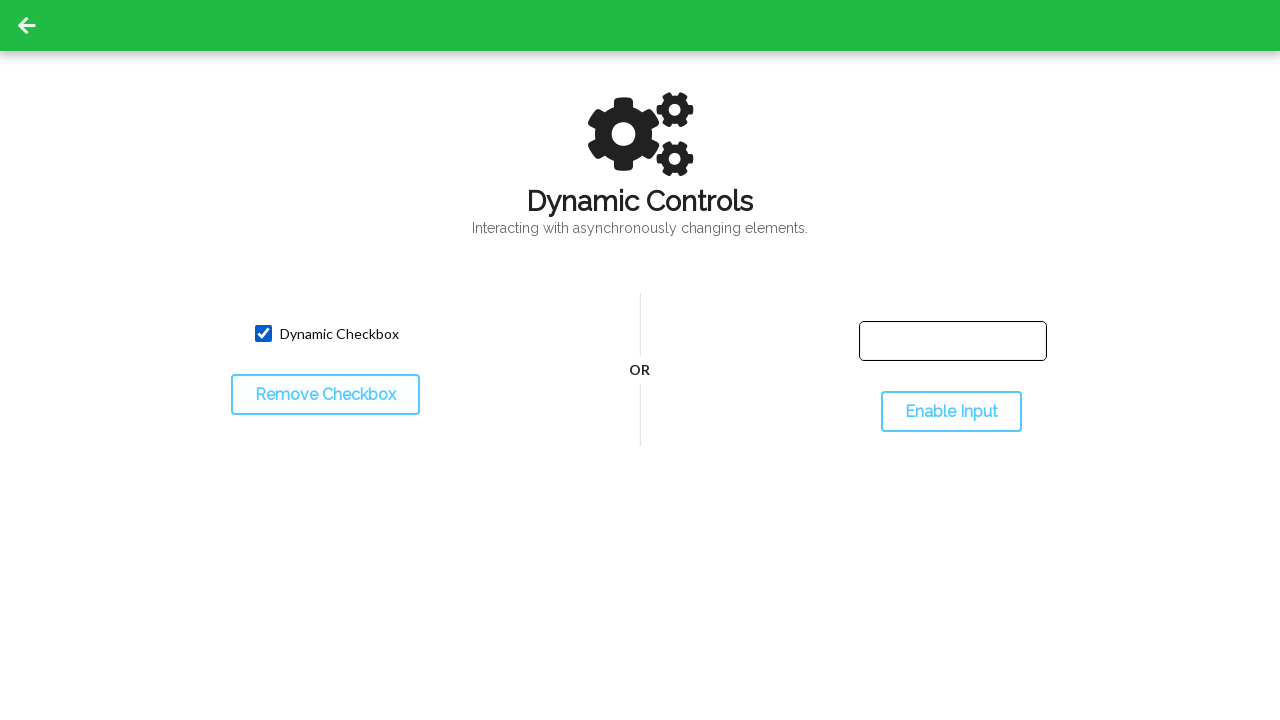

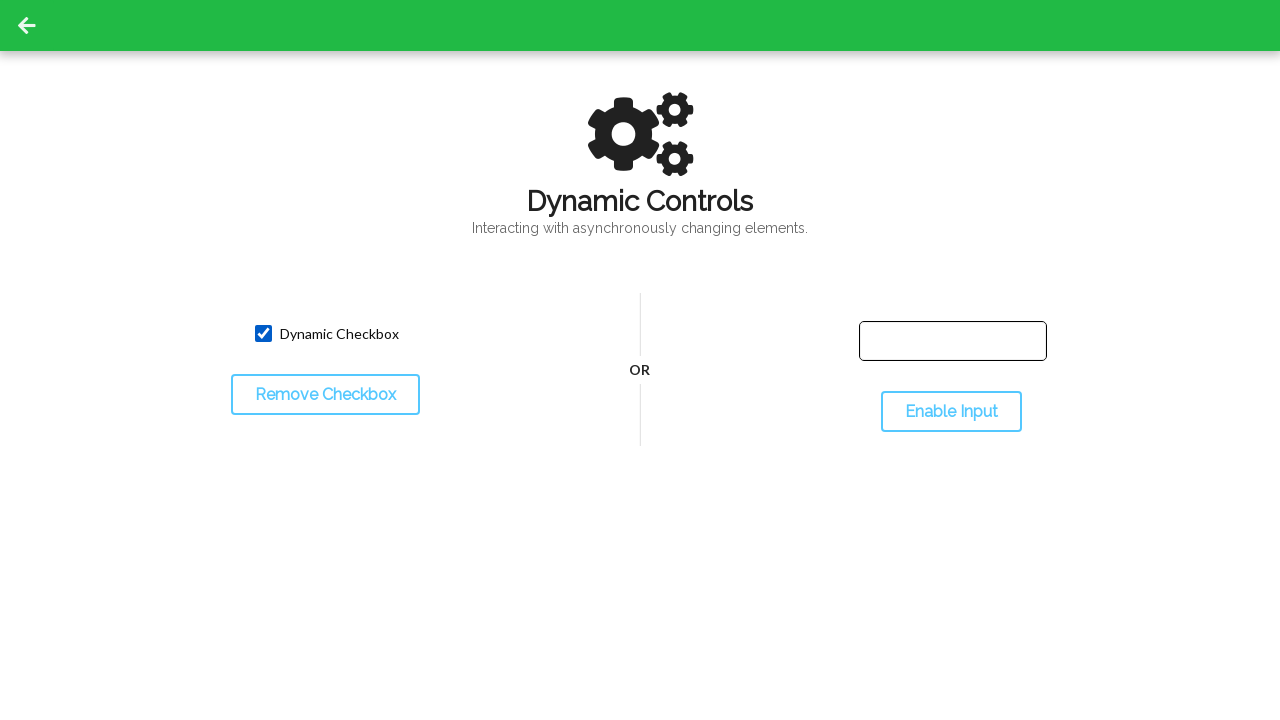